Navigates to an iFood restaurant page and verifies that the menu sections and product cards are displayed correctly by waiting for the menu structure to load.

Starting URL: https://www.ifood.com.br/delivery/rio-de-janeiro-rj/cumbuca-catete/e2c3f587-3c83-4ea7-8418-a4b693caaaa4

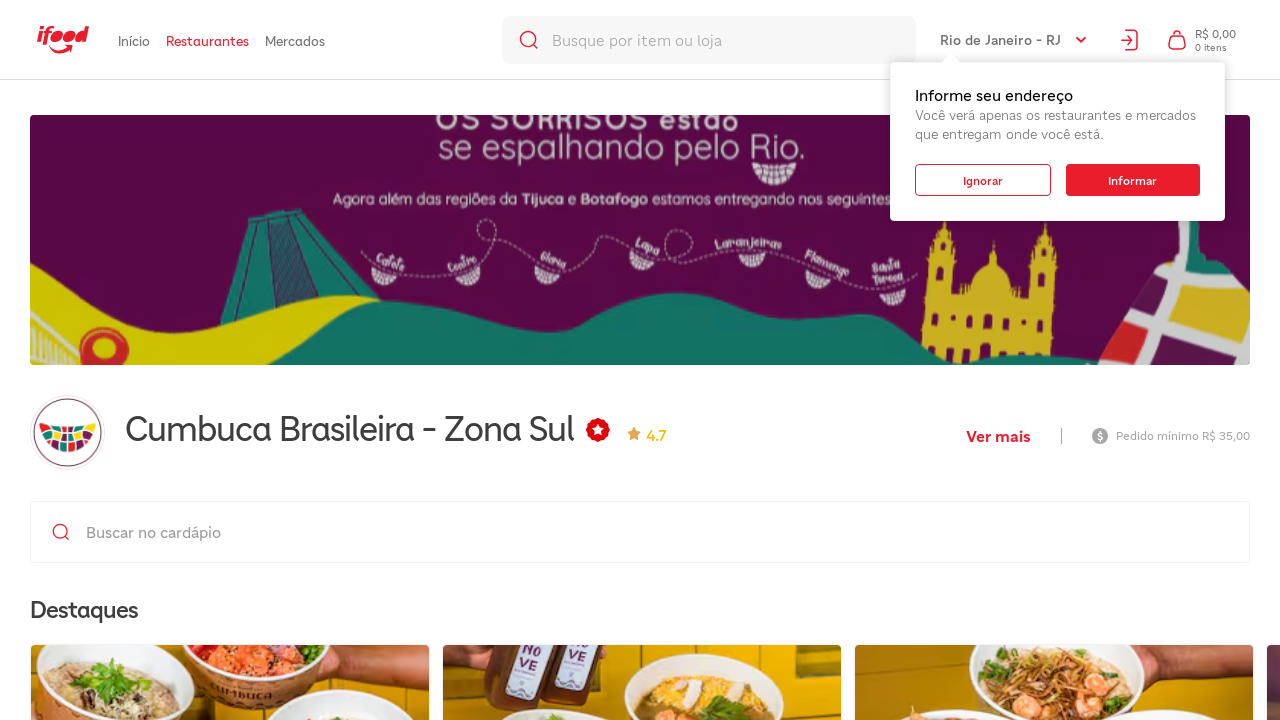

Restaurant menu sections loaded
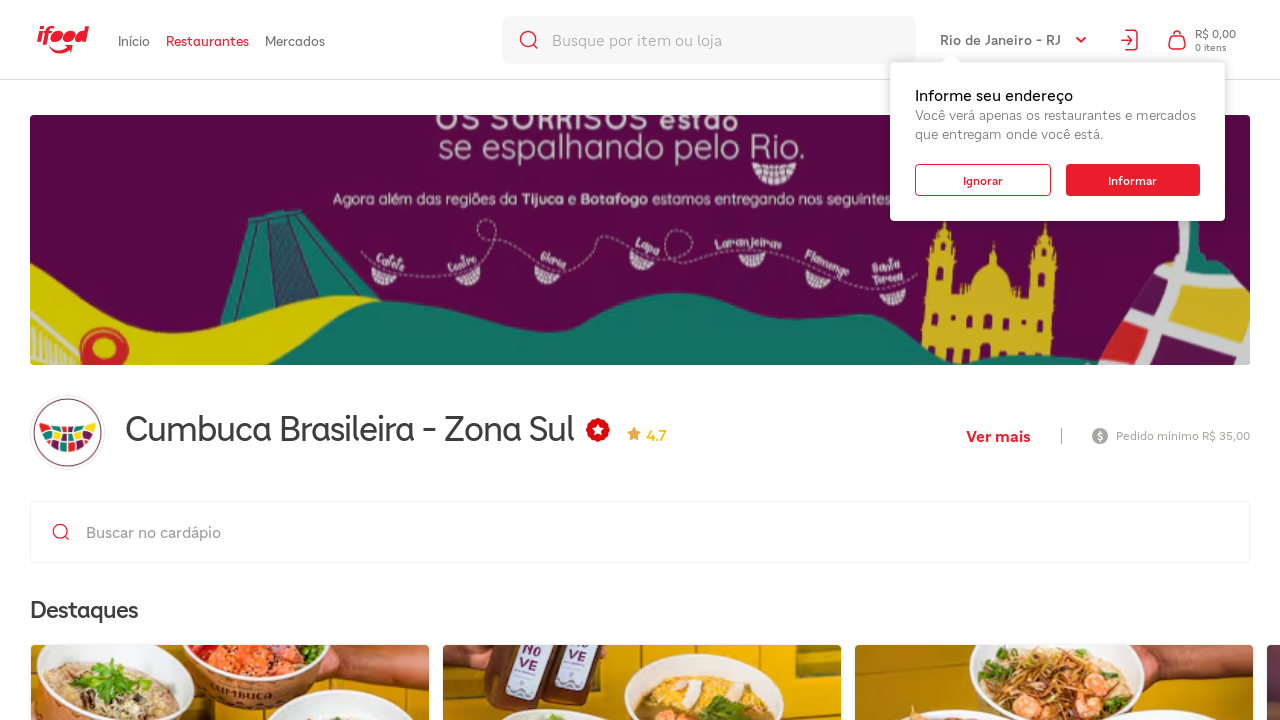

Product cards became visible
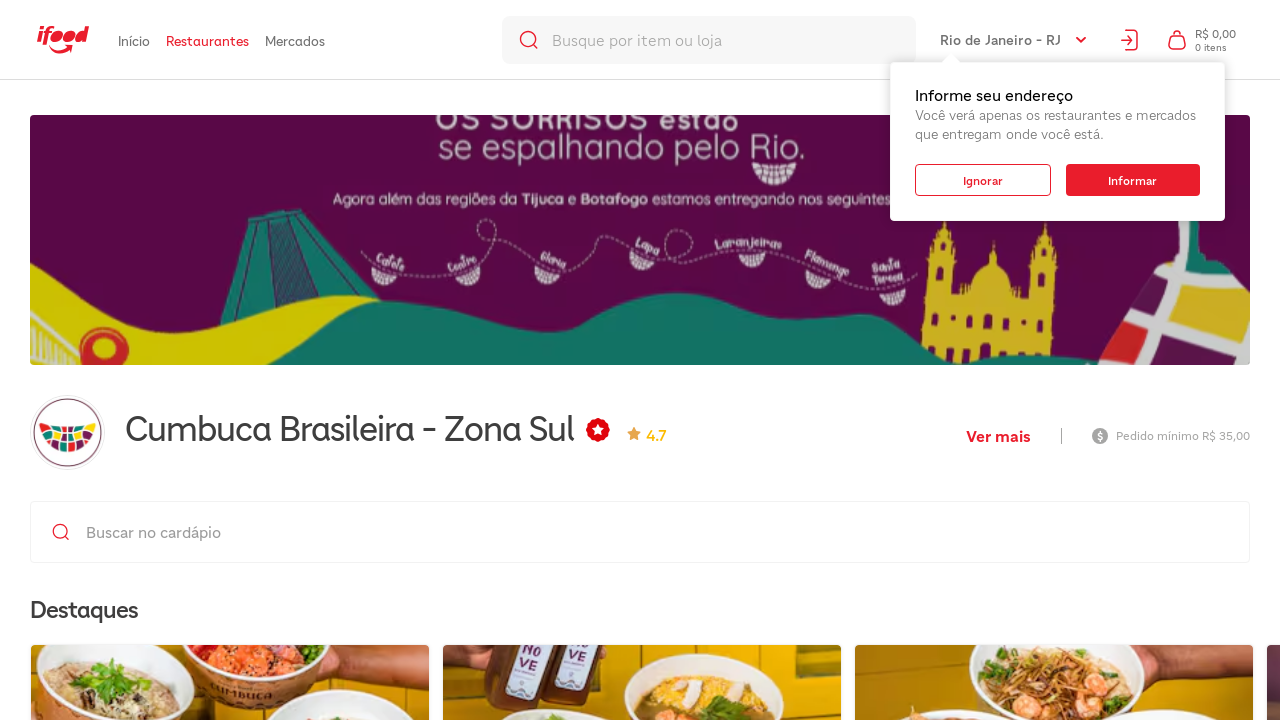

Located menu section elements
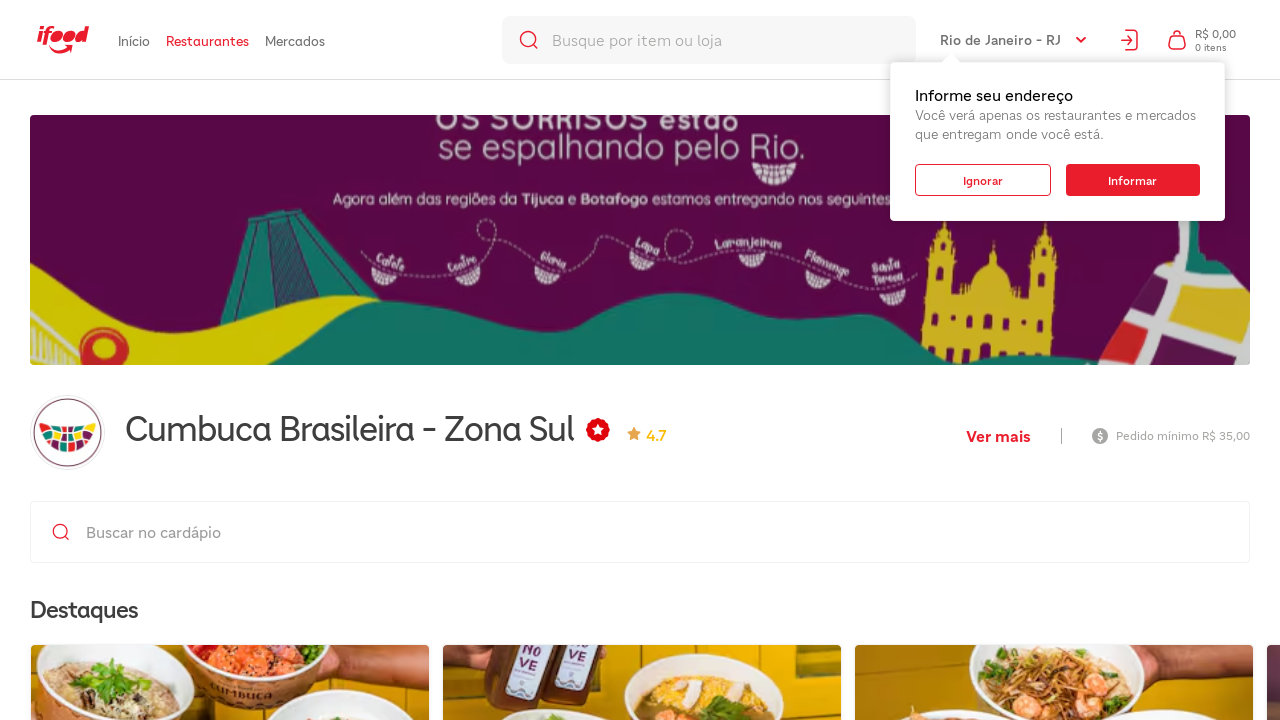

First menu section became visible
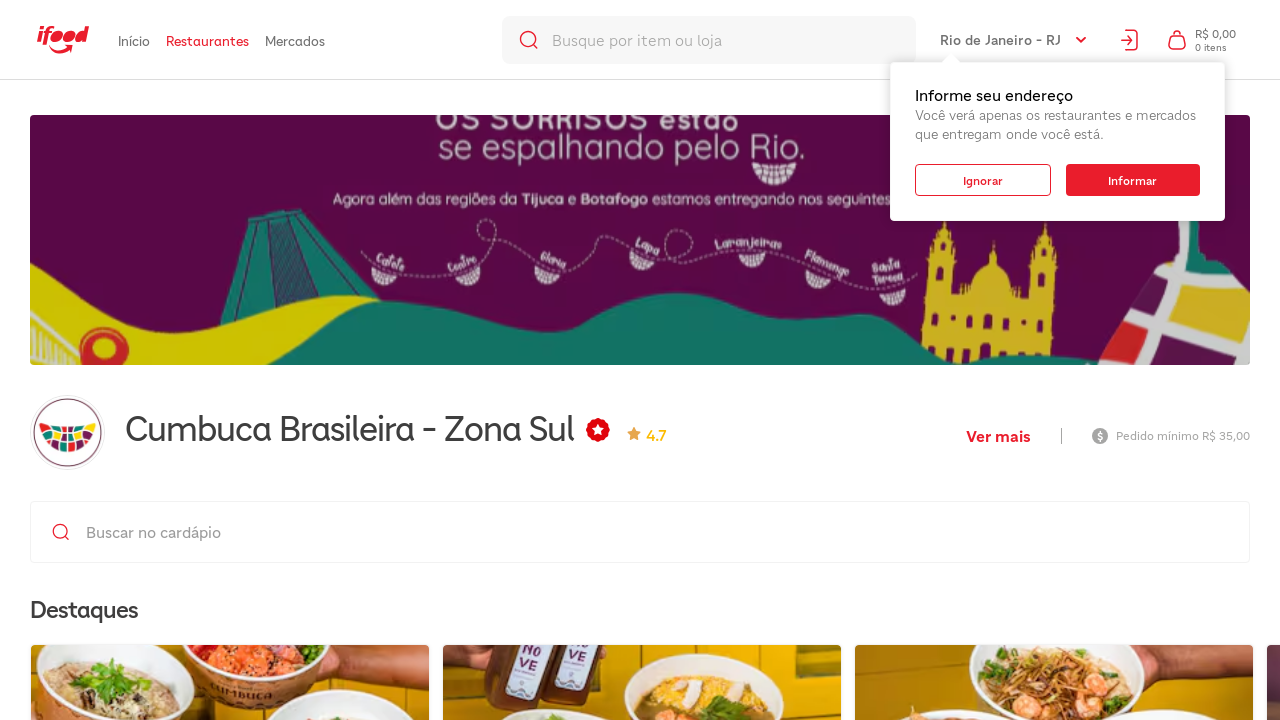

Captured first menu section reference
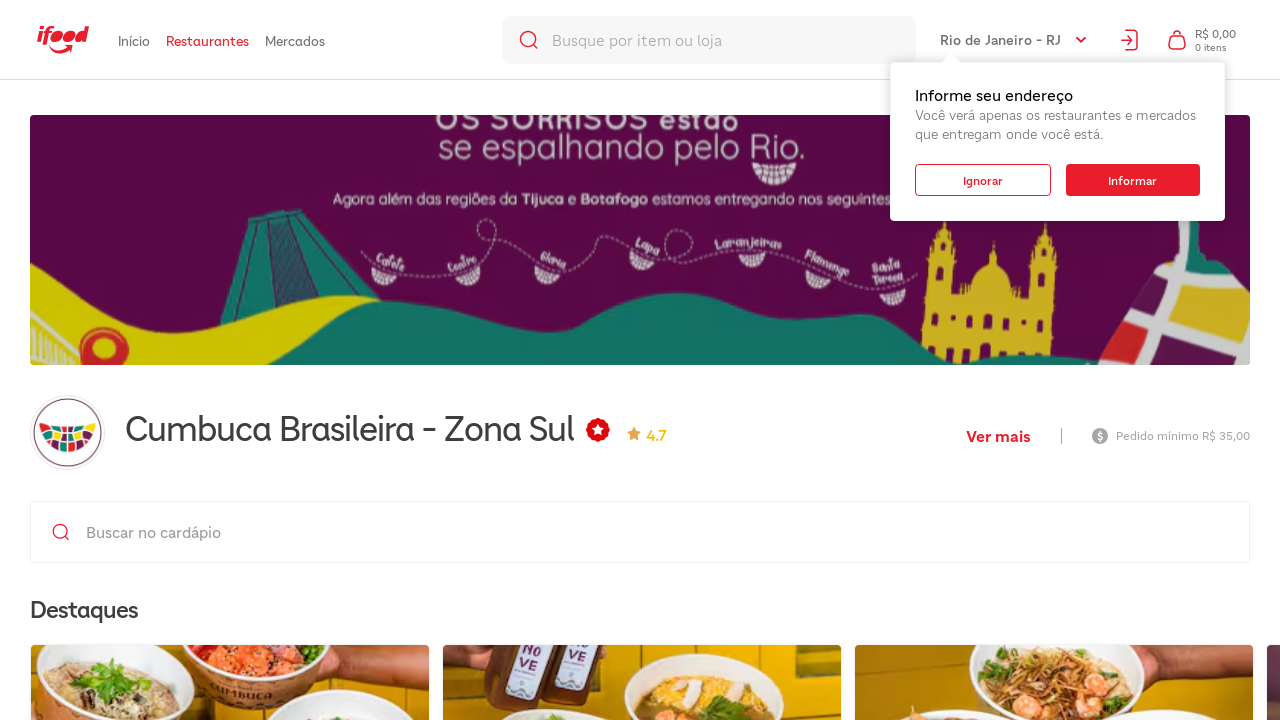

Product description element became visible in first section
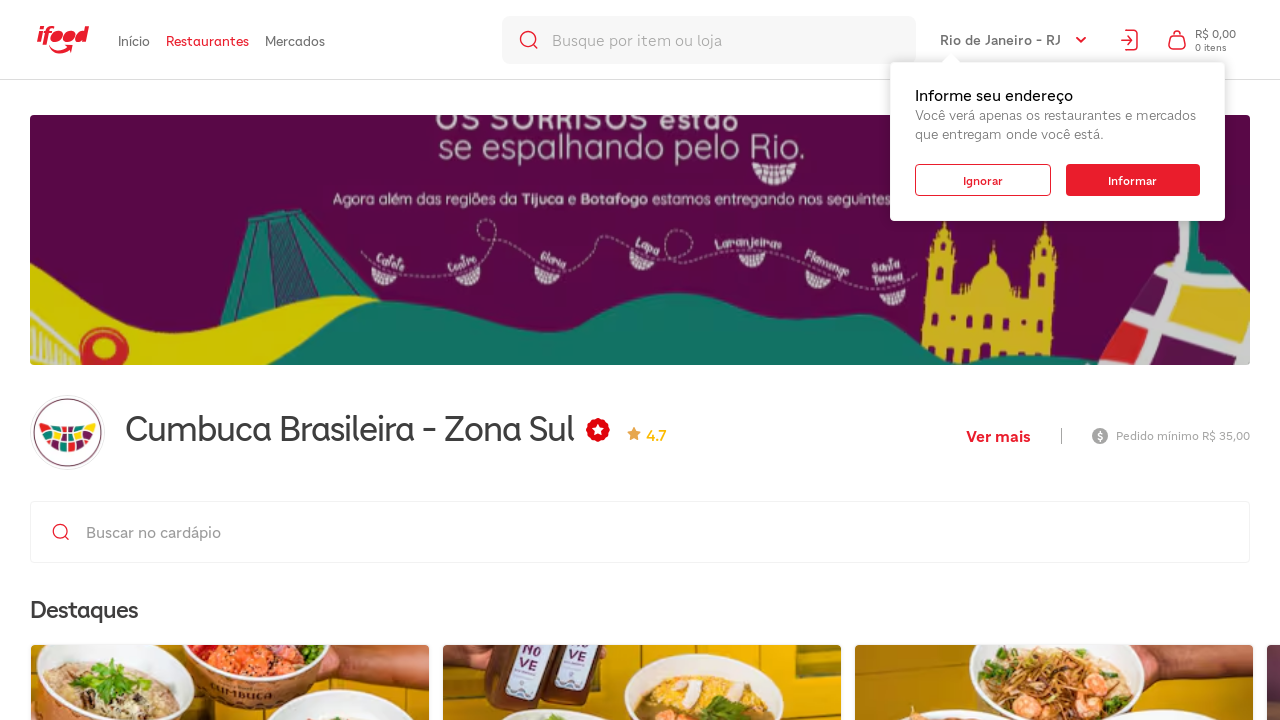

Product price element became visible in first section
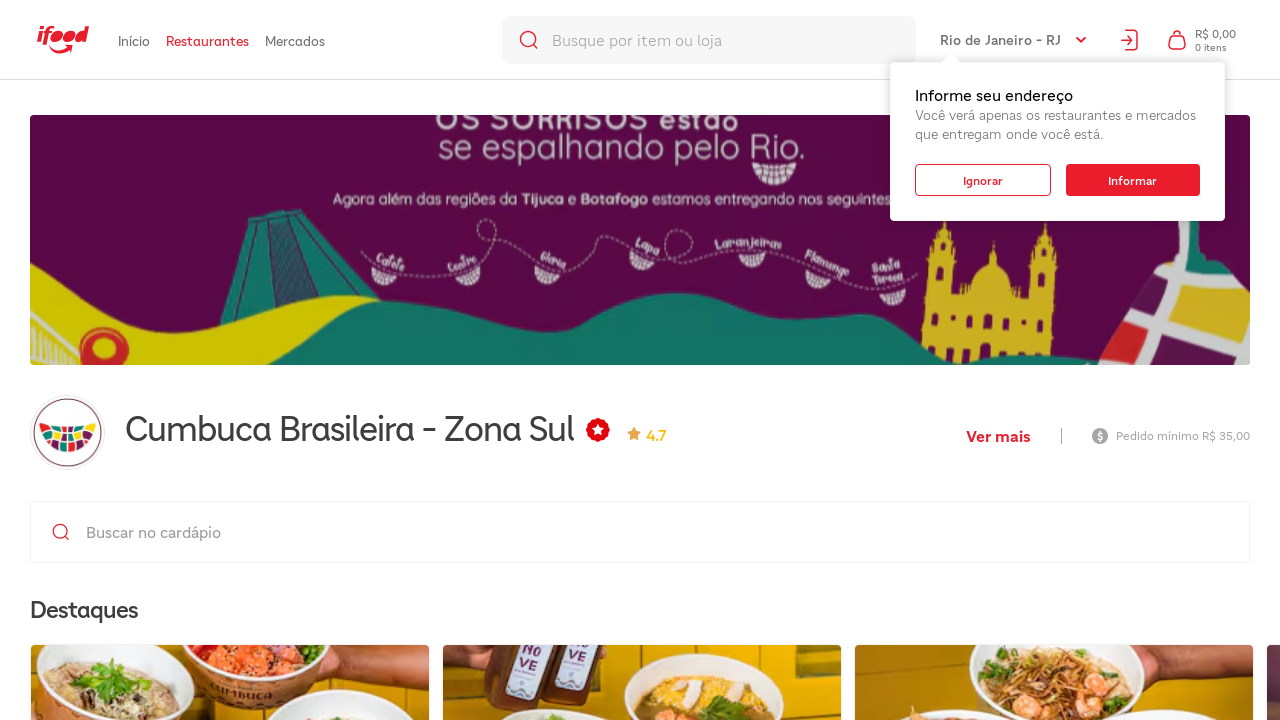

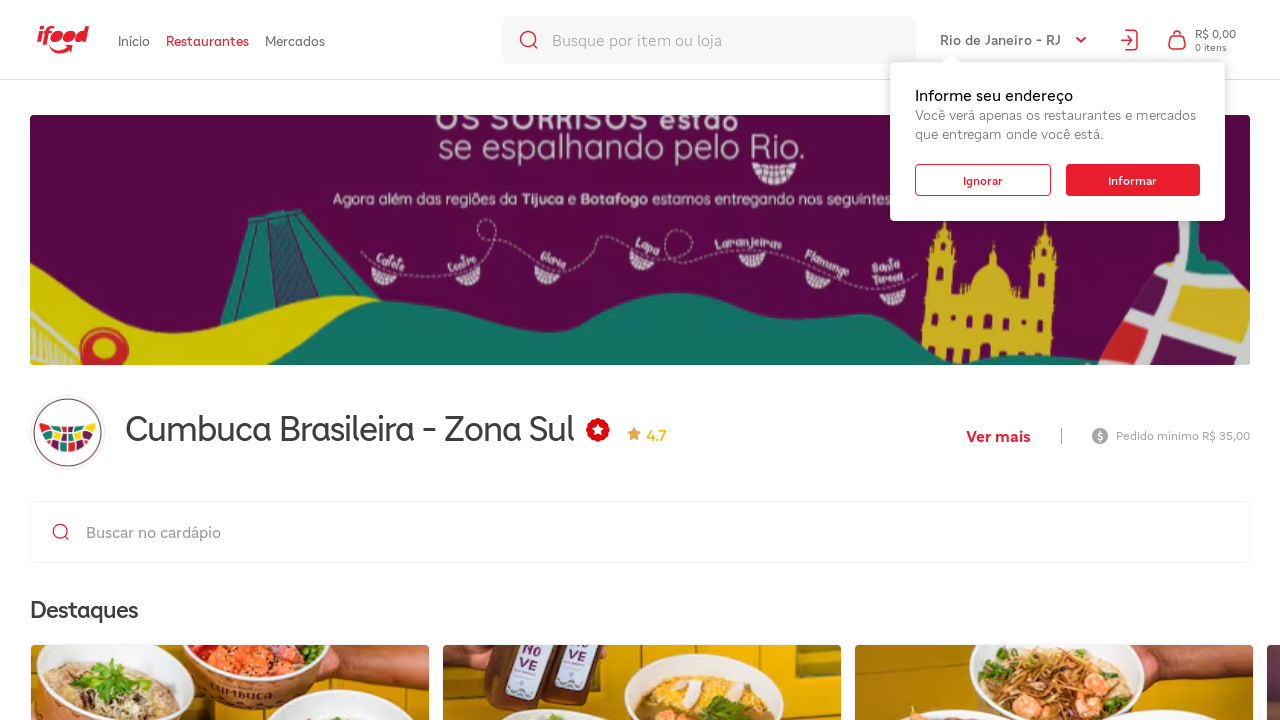